Tests client-side delay handling by clicking a button that triggers an AJAX call and waiting for the result label to appear with calculated data.

Starting URL: http://uitestingplayground.com/clientdelay

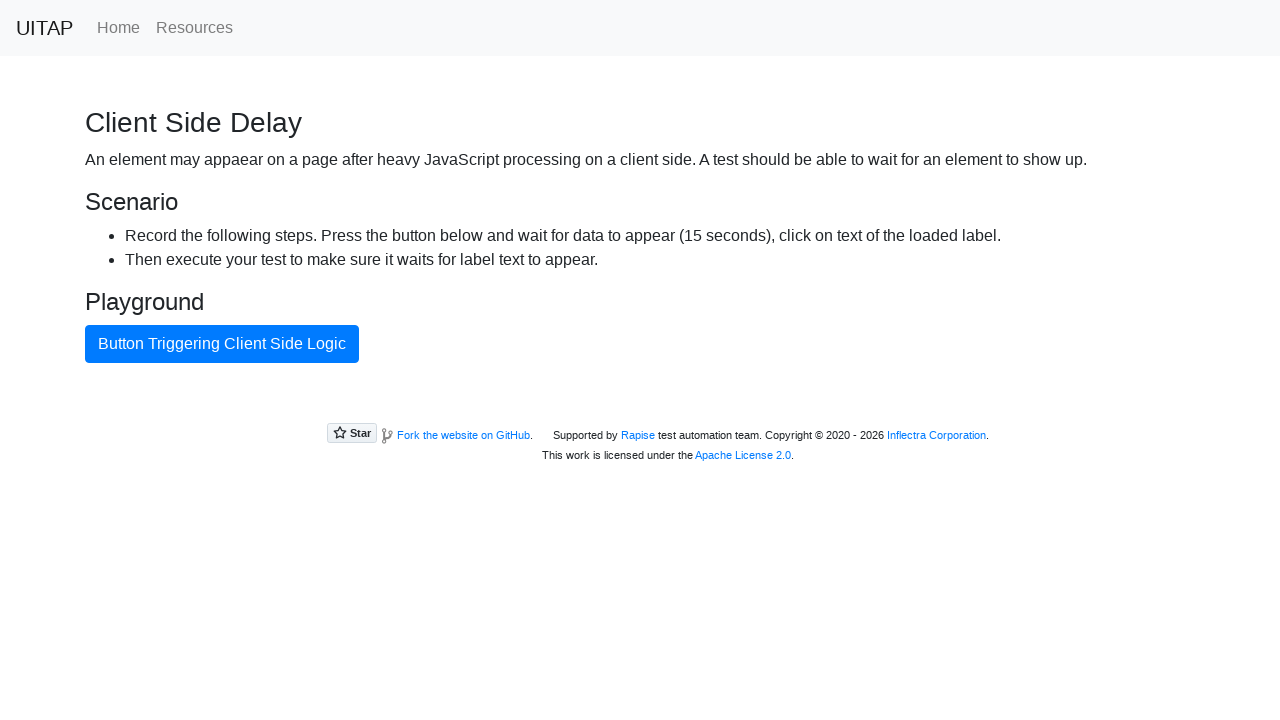

Clicked AJAX button to trigger client-side delay at (222, 344) on #ajaxButton
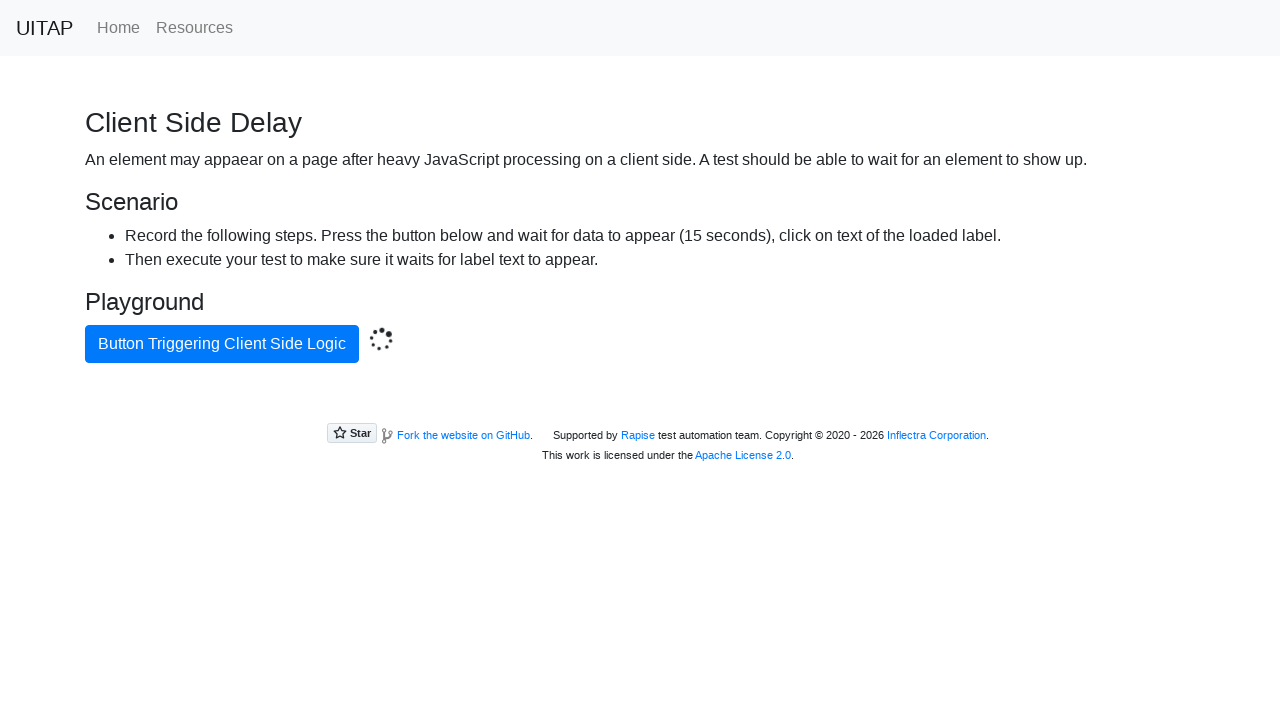

Waited for success label to appear after AJAX call completed
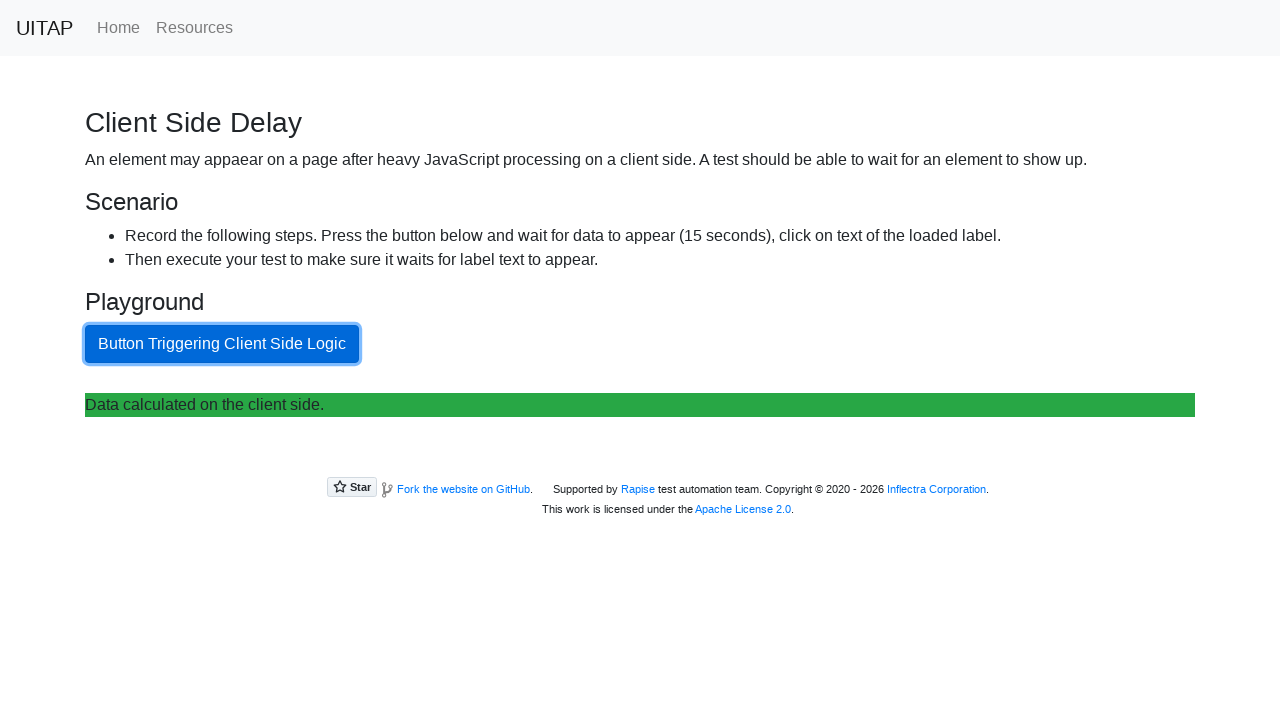

Retrieved label text content
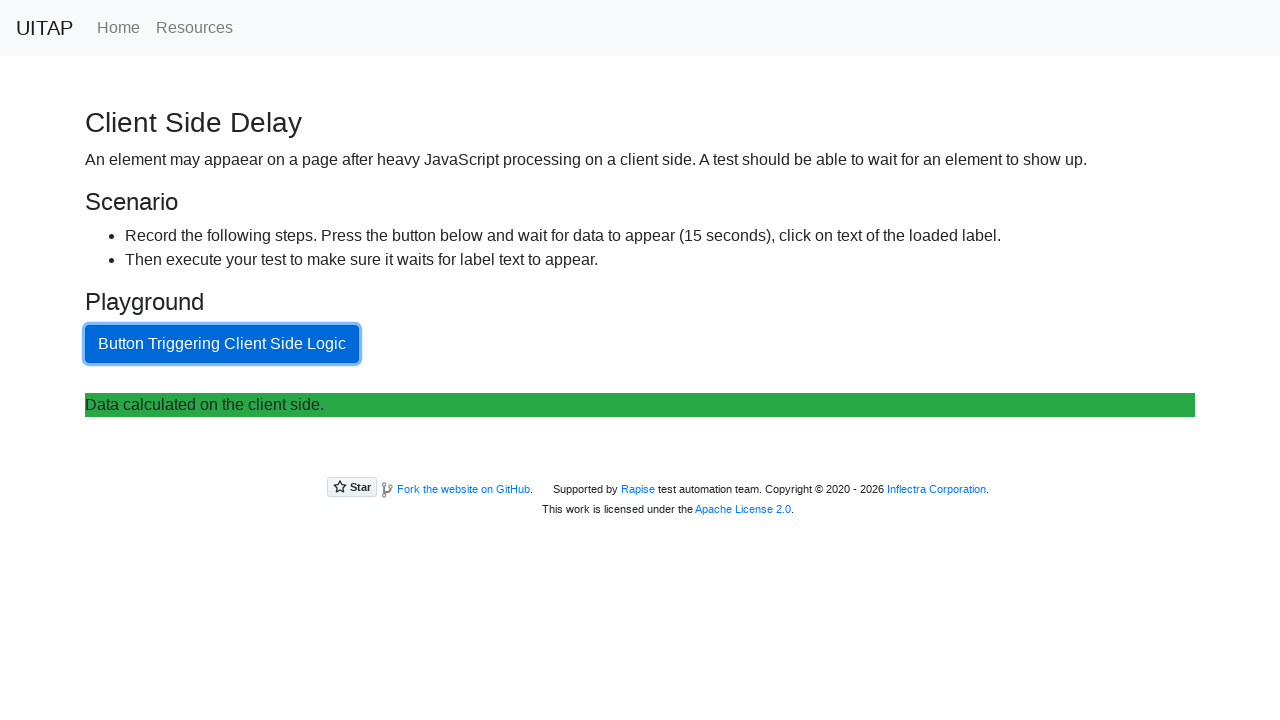

Verified label text starts with 'Data calculated'
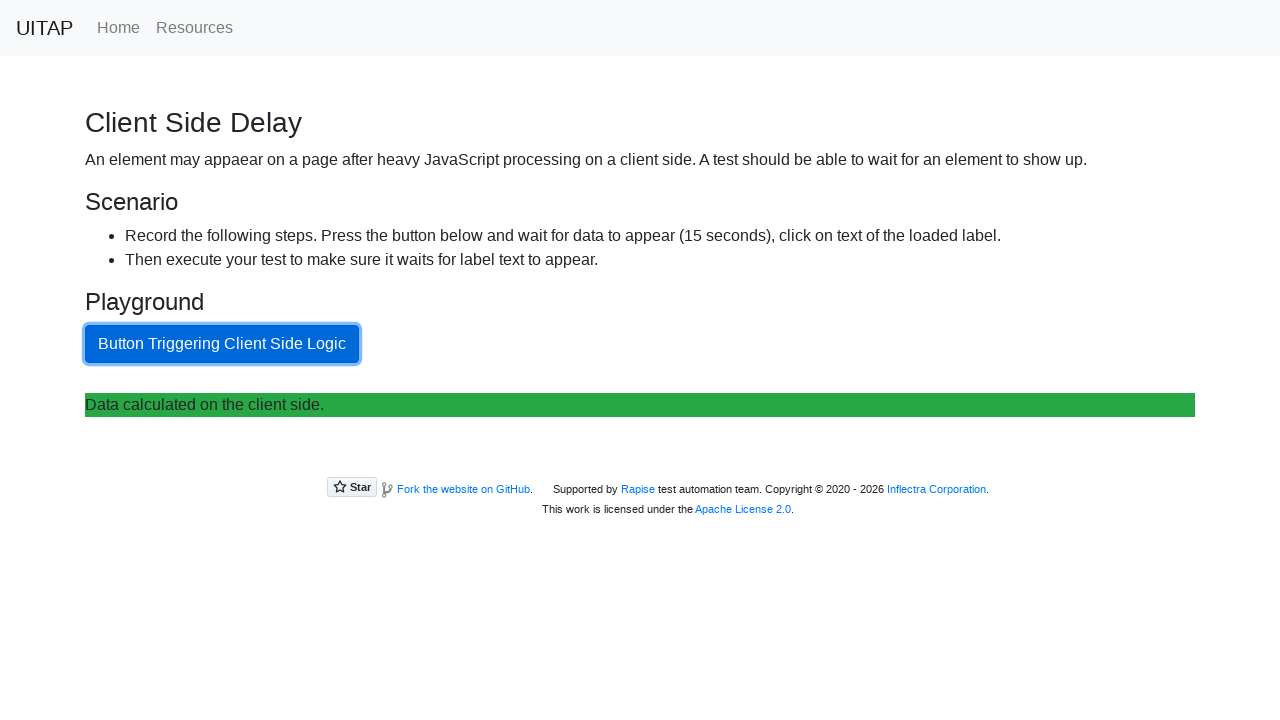

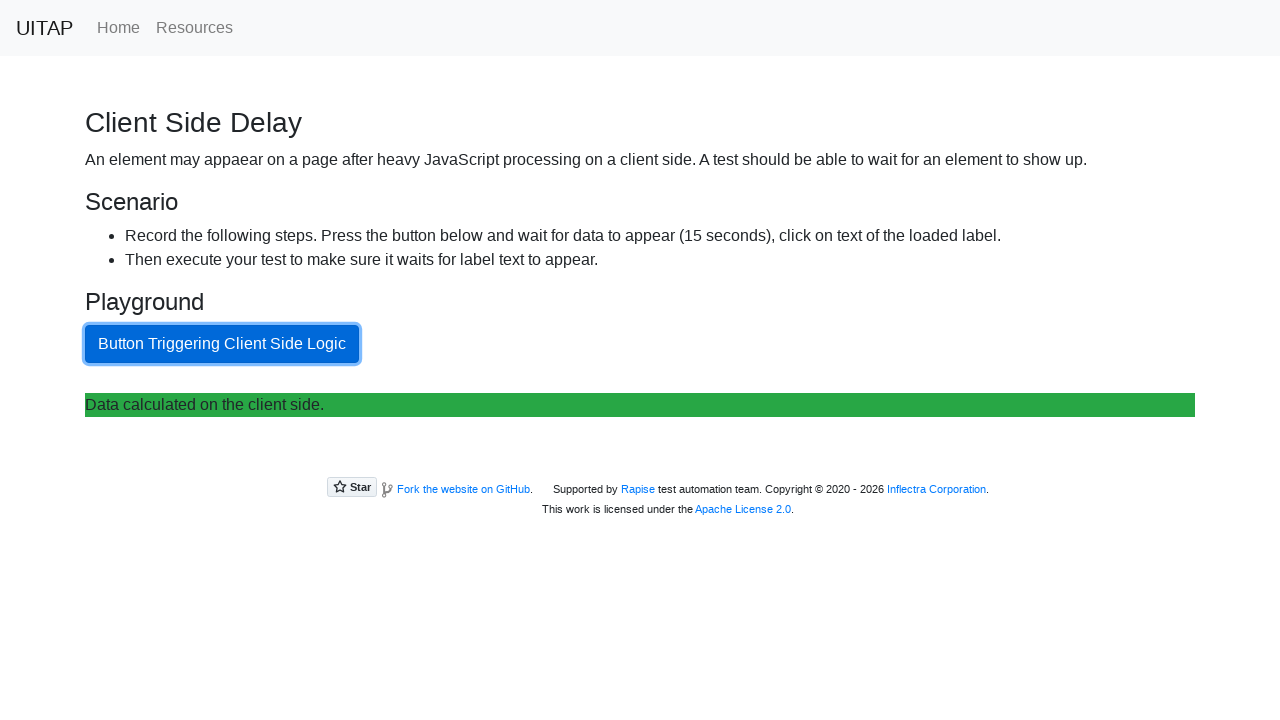